Tests radio button selection on Angular Material demo page by selecting "Summer" option, then navigates to checkbox examples and selects specific checkboxes

Starting URL: https://material.angular.io/components/radio/examples

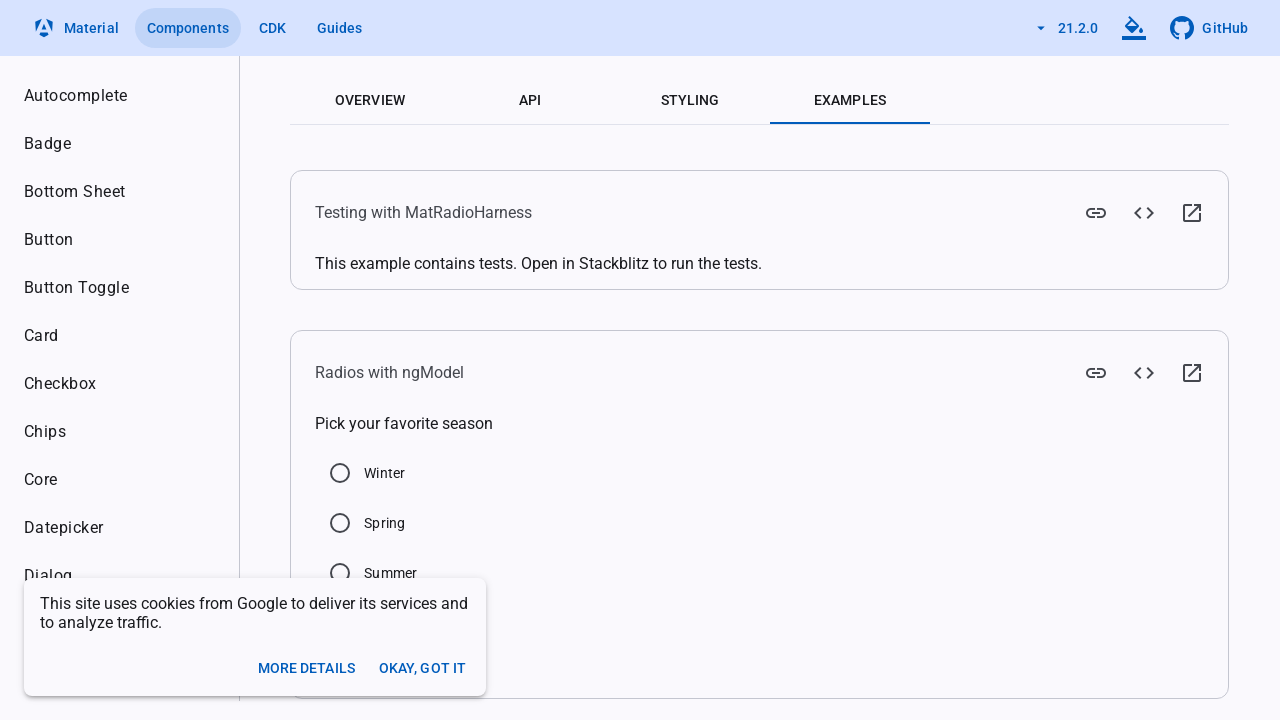

Scrolled to radio example section
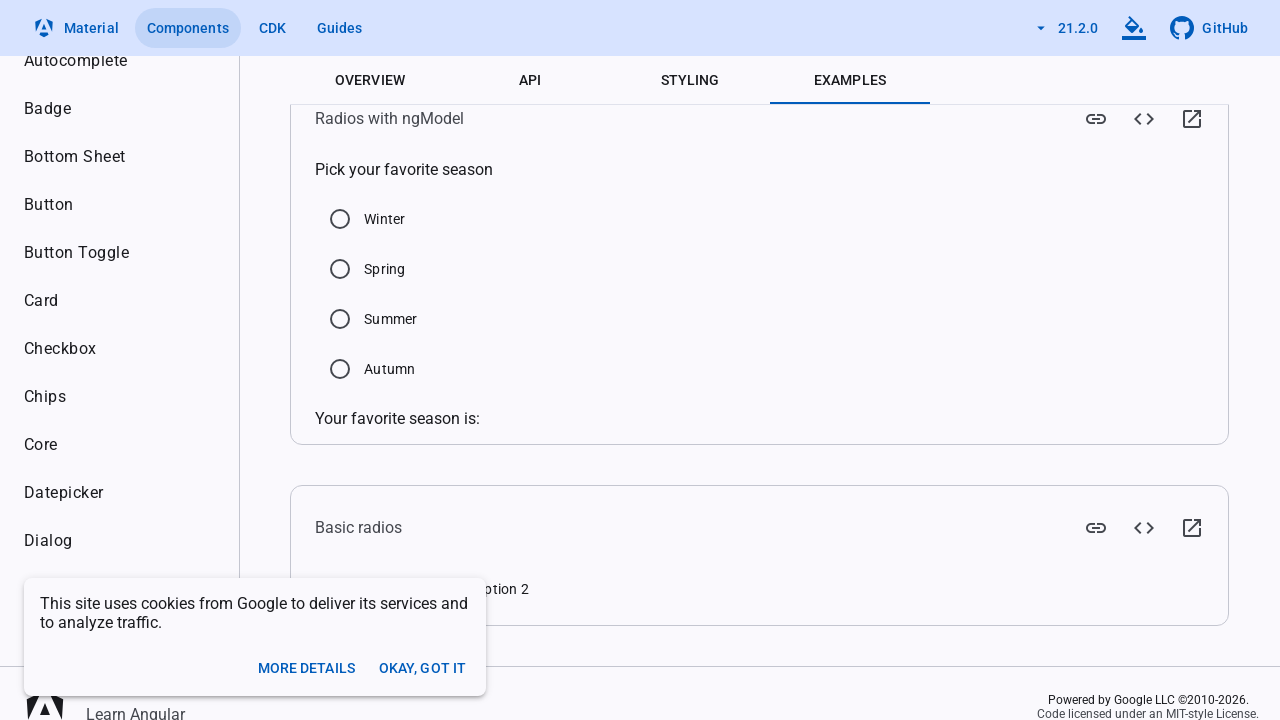

Waited 2 seconds for radio section to fully load
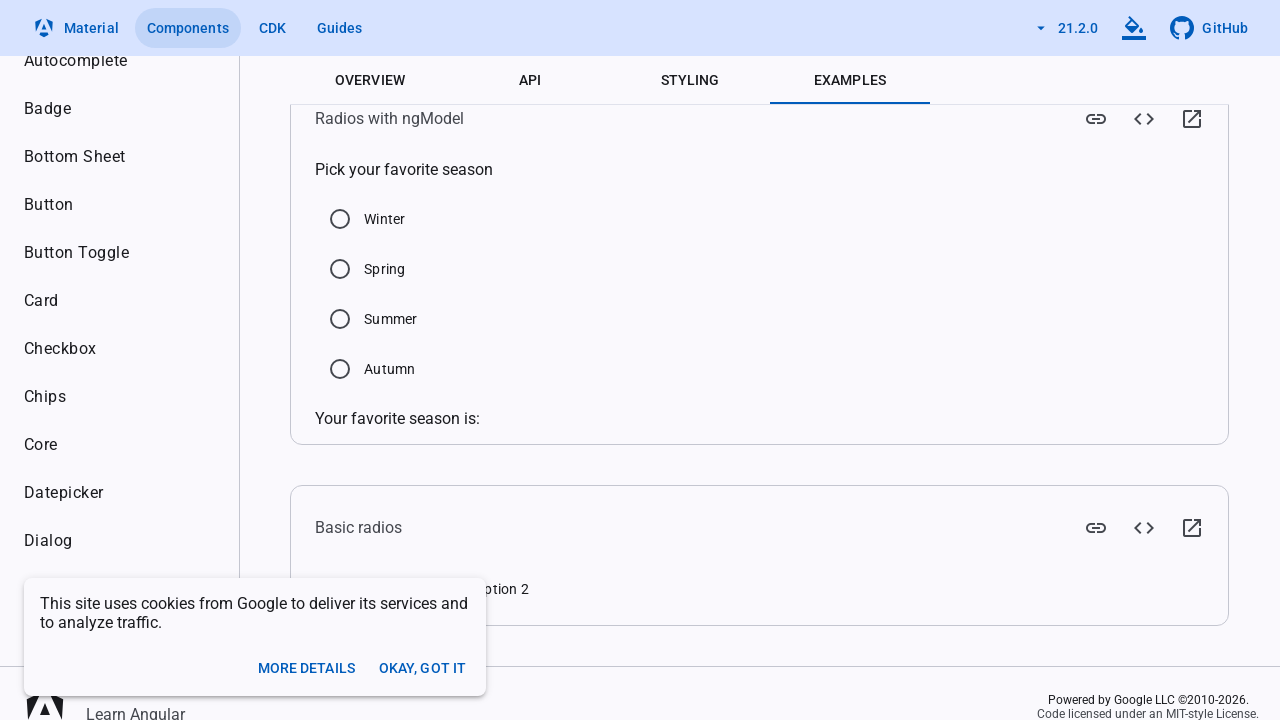

Located 'Summer' radio button
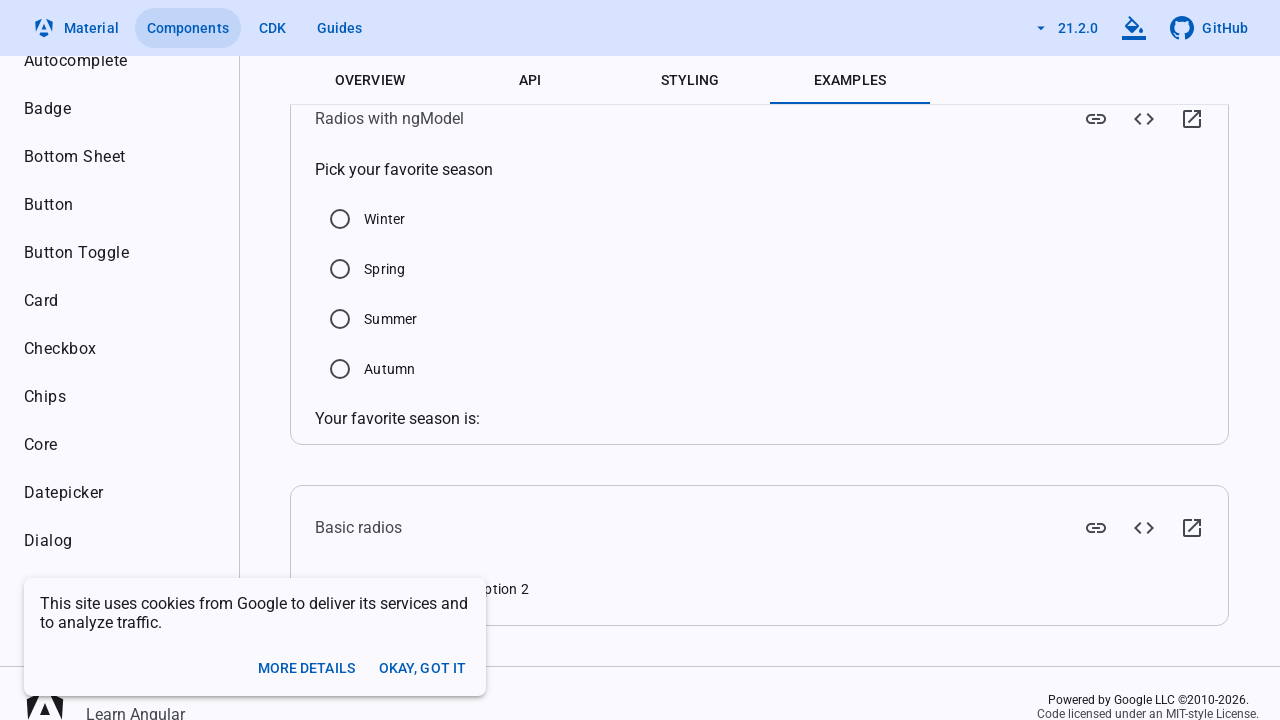

Clicked 'Summer' radio button at (340, 319) on xpath=//label[text()='Summer']/preceding-sibling::div
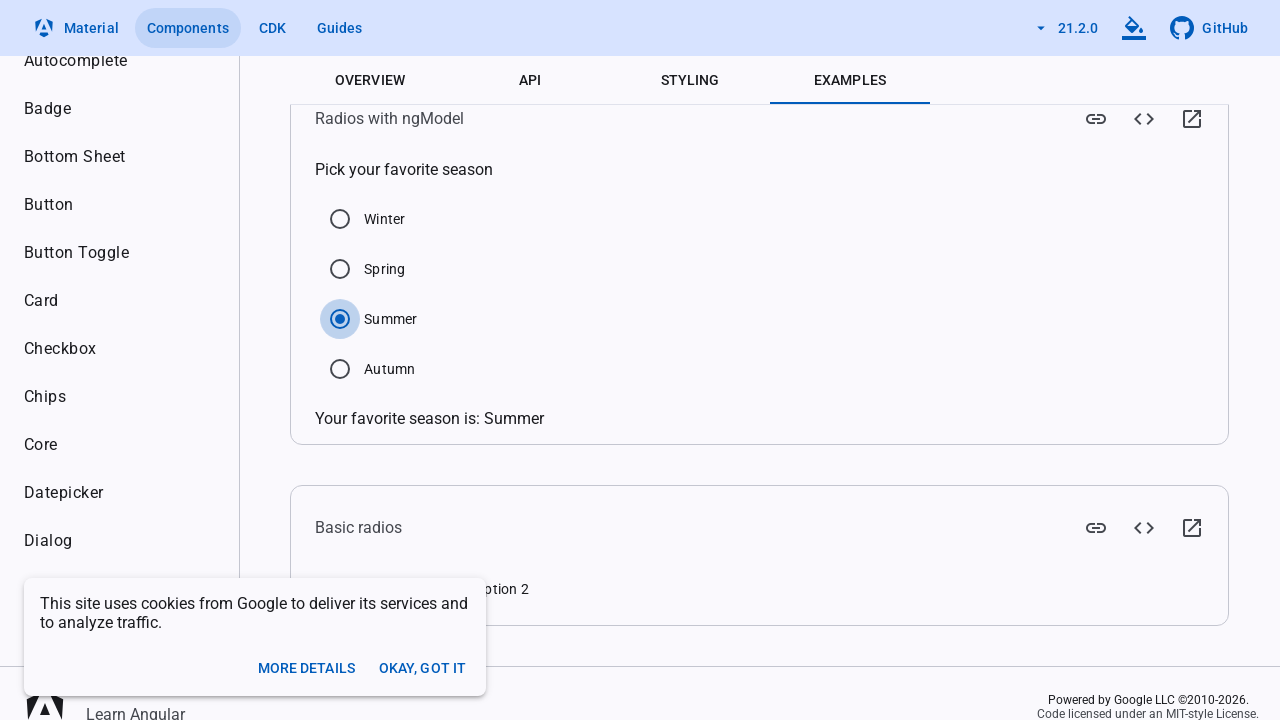

Navigated to checkbox examples page
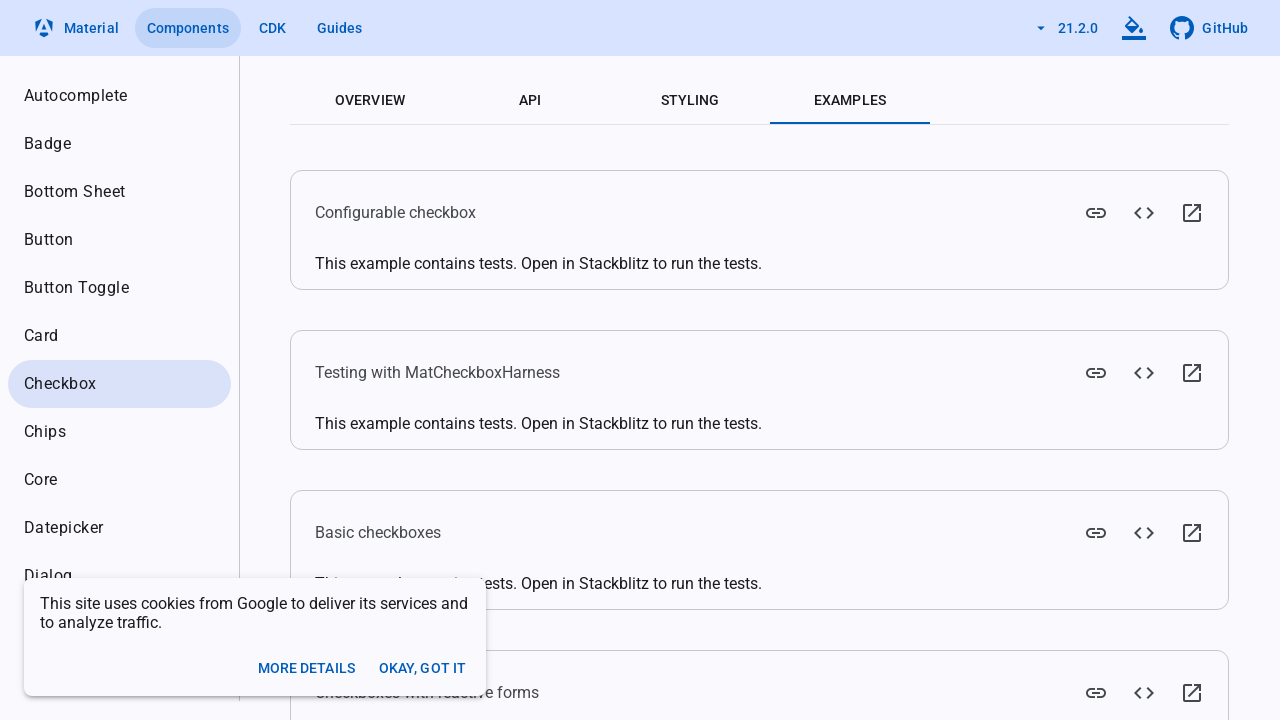

Waited 2 seconds for checkbox page to load
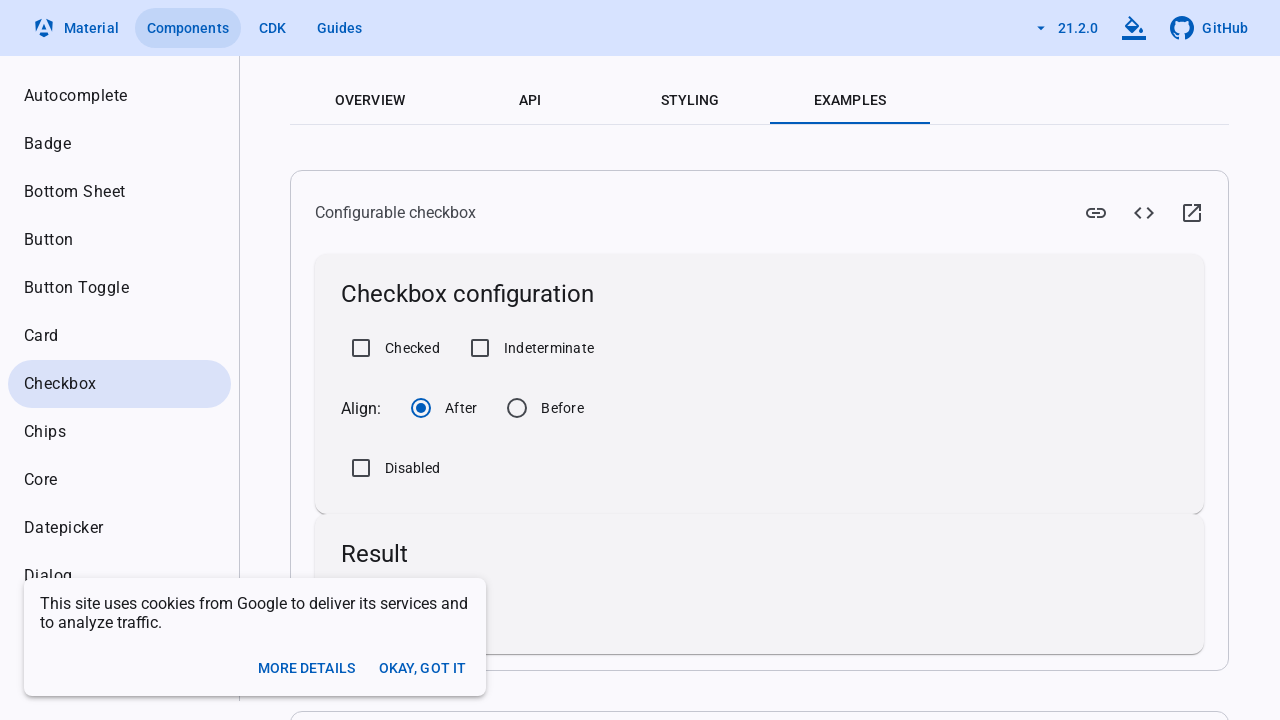

Located 'Checked' checkbox
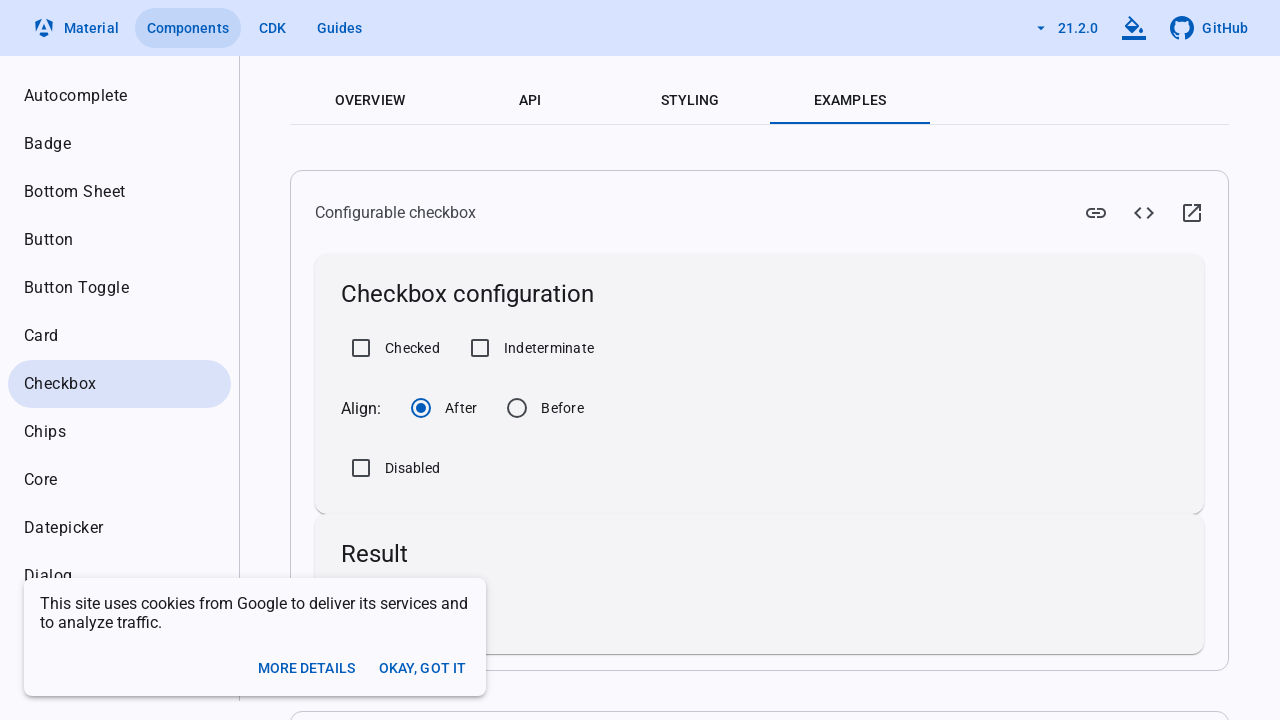

Clicked 'Checked' checkbox at (390, 348) on xpath=//h2[text()='Checkbox configuration']/following-sibling::section/mat-check
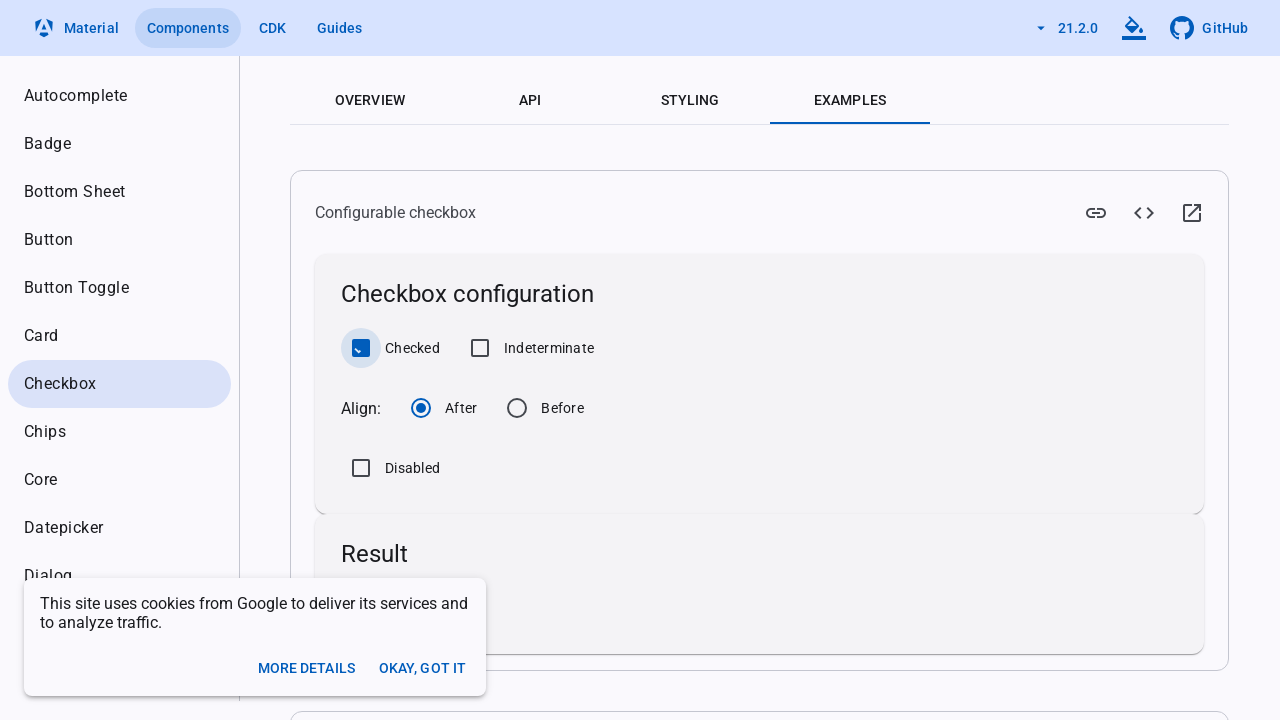

Waited 2 seconds after selecting 'Checked' checkbox
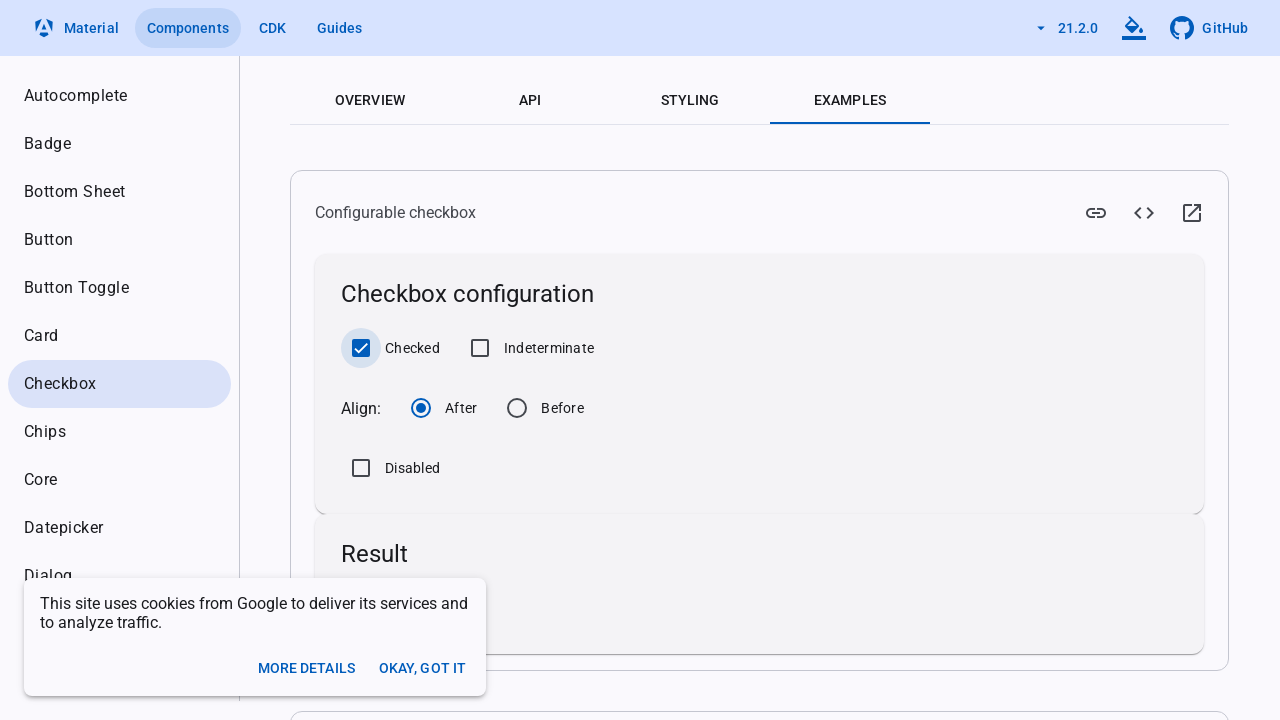

Located 'Indeterminate' checkbox
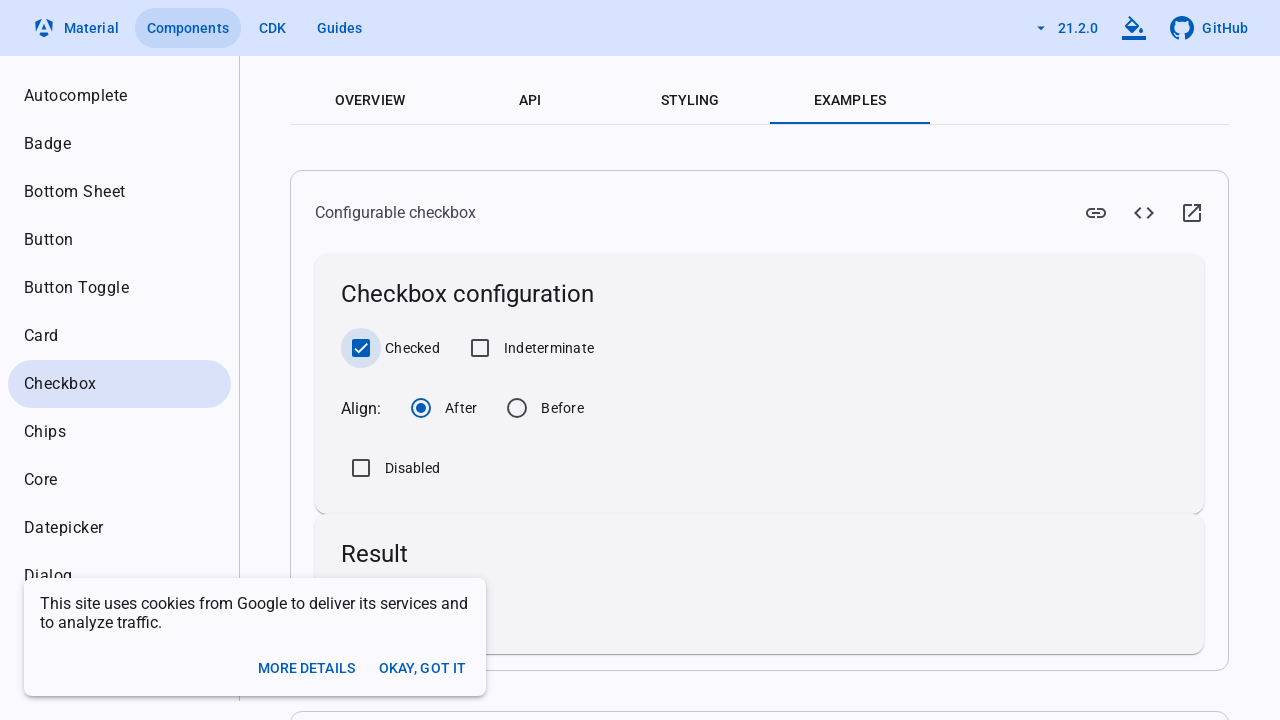

Clicked 'Indeterminate' checkbox at (527, 348) on xpath=//h2[text()='Checkbox configuration']/following-sibling::section/mat-check
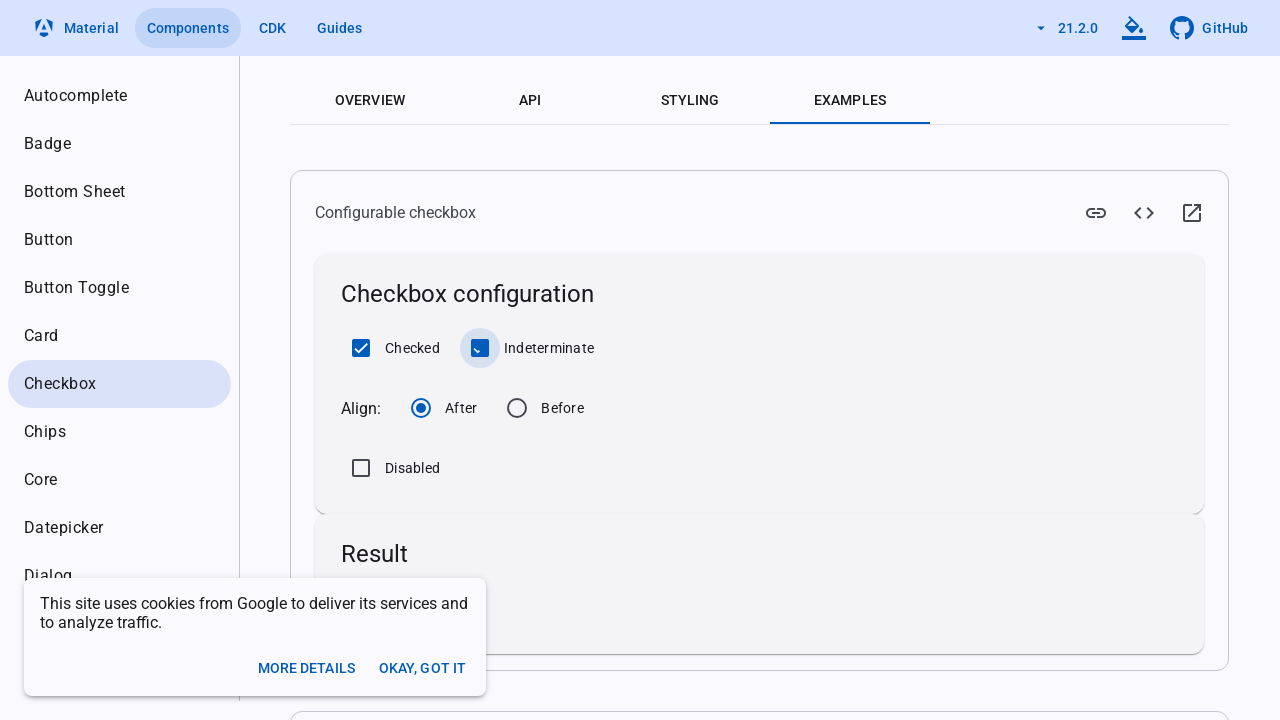

Waited 2 seconds after selecting 'Indeterminate' checkbox
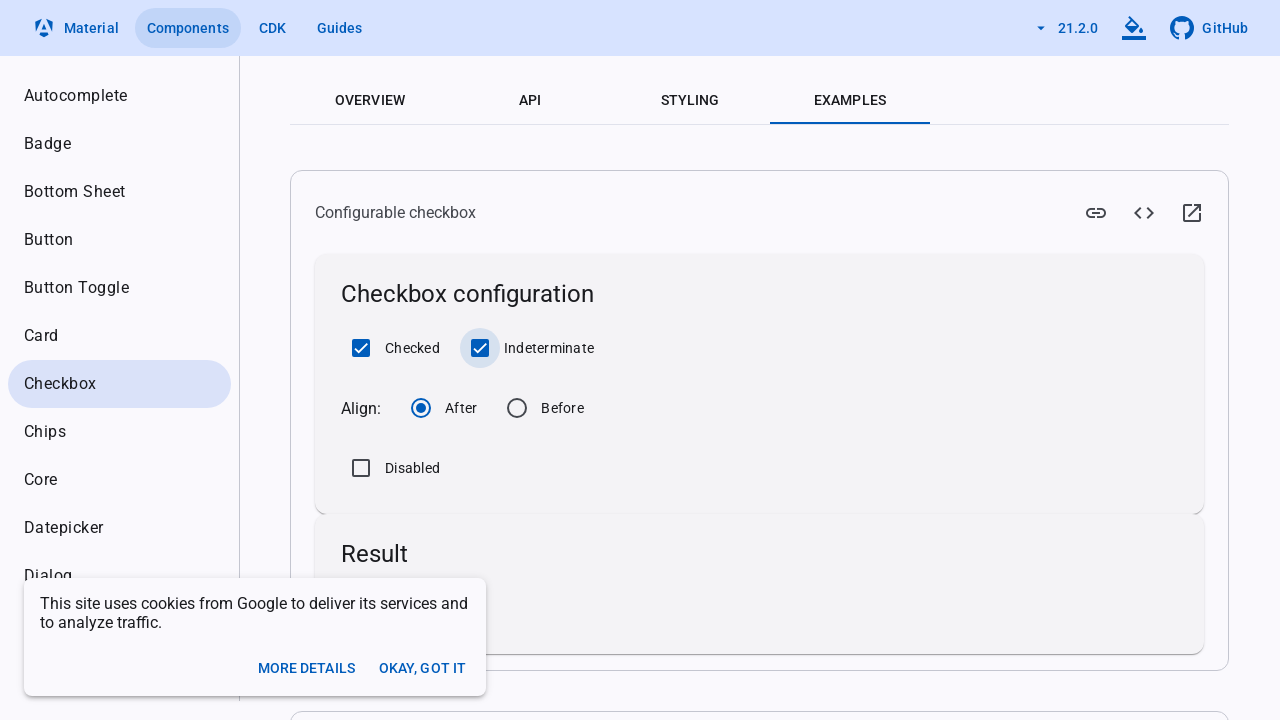

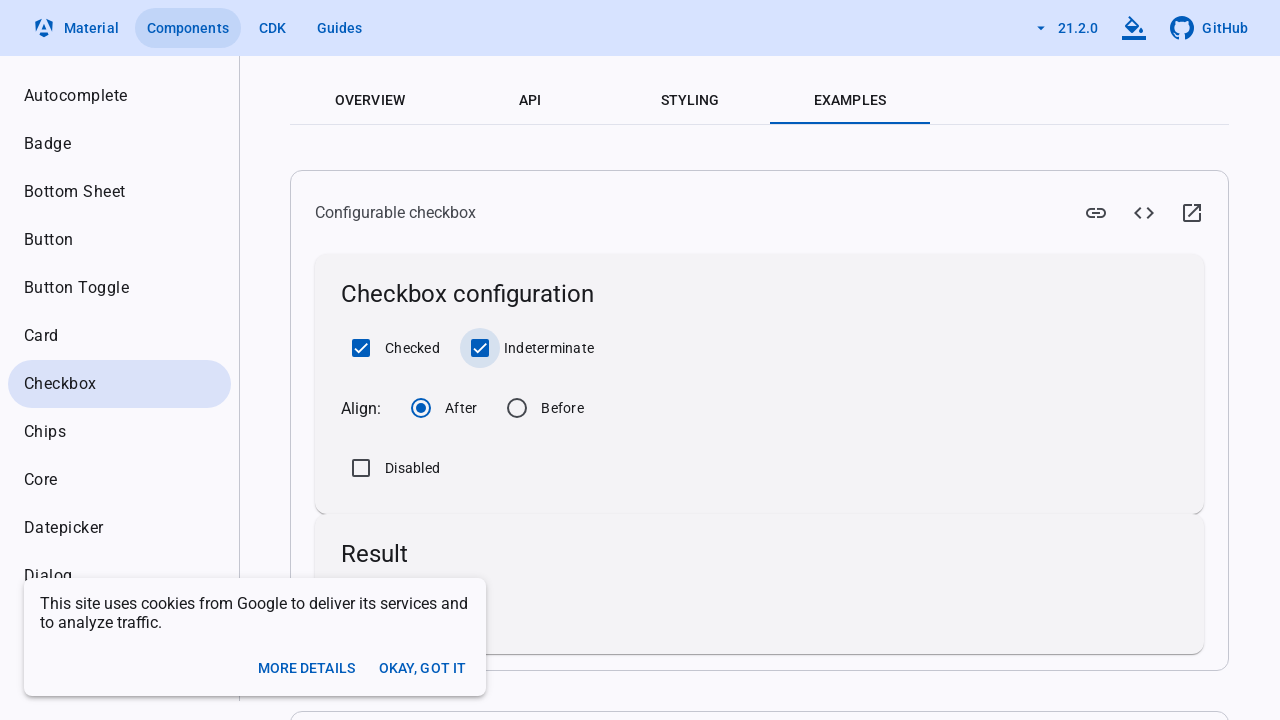